Clicks Add Element button twice and verifies exactly 2 elements are created

Starting URL: https://the-internet.herokuapp.com/add_remove_elements/

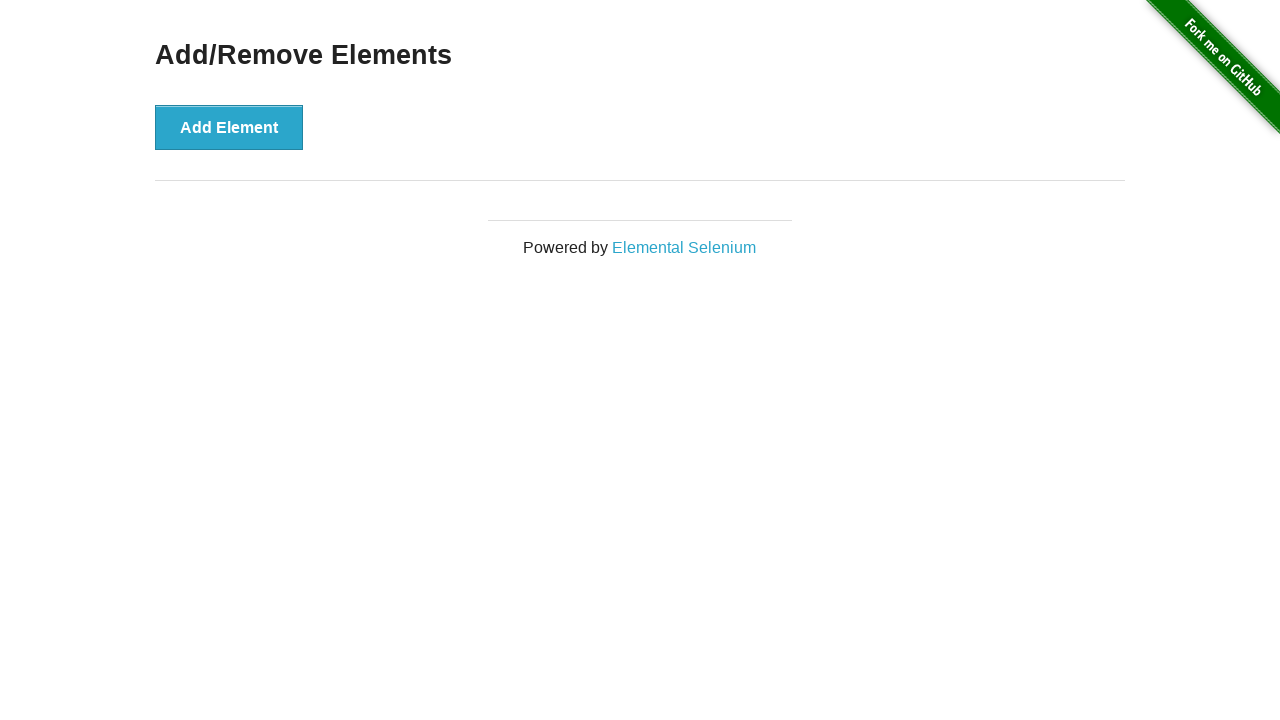

Clicked Add Element button (first click) at (229, 127) on text=Add Element
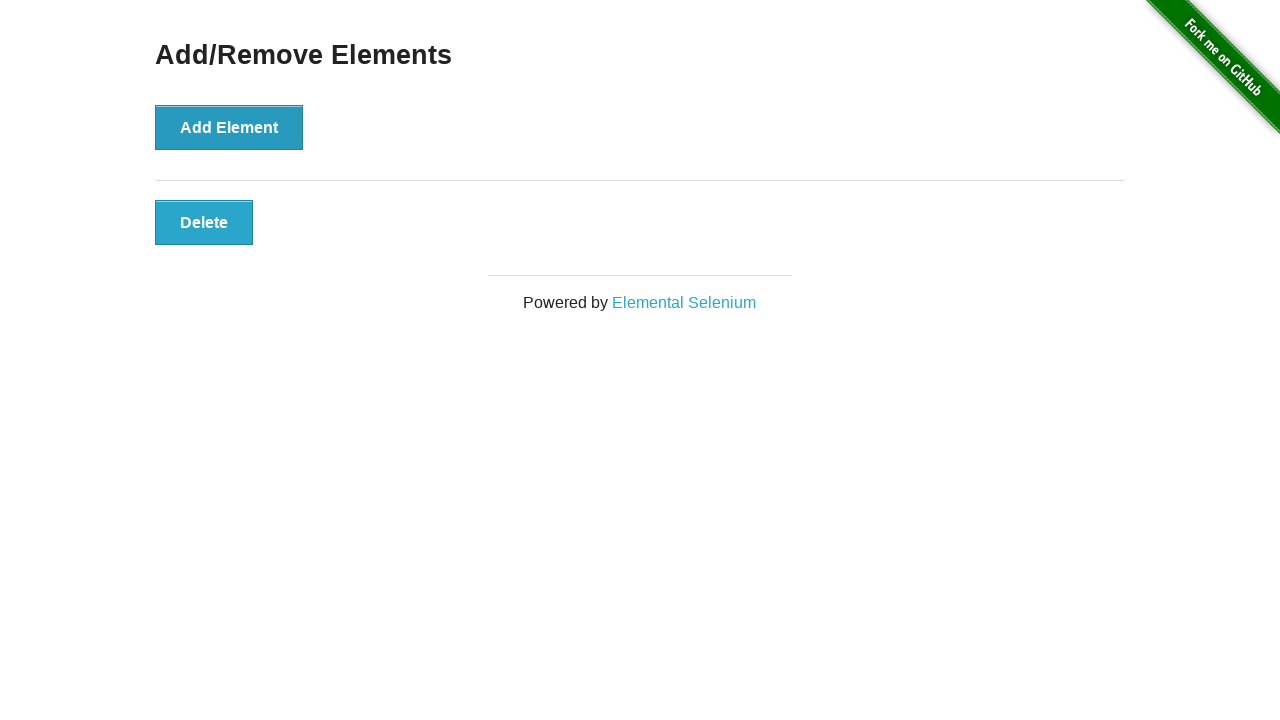

Clicked Add Element button (second click) at (229, 127) on text=Add Element
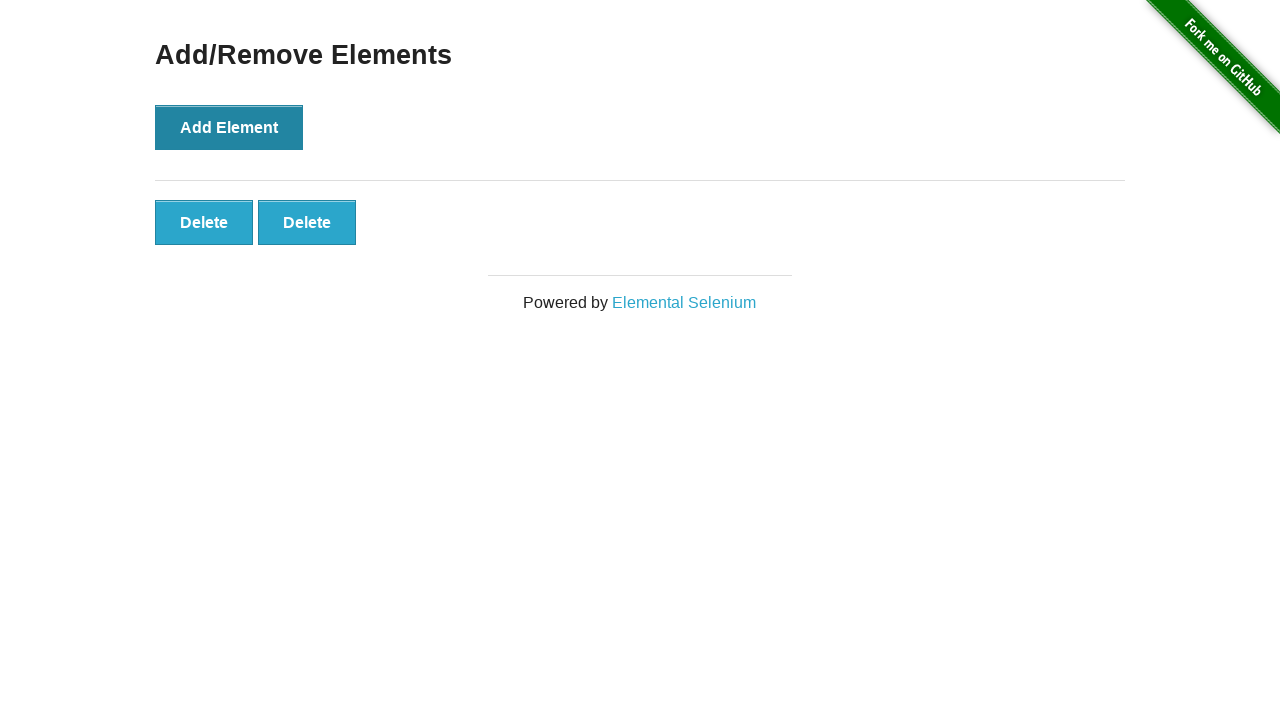

Verified that exactly 2 elements were created
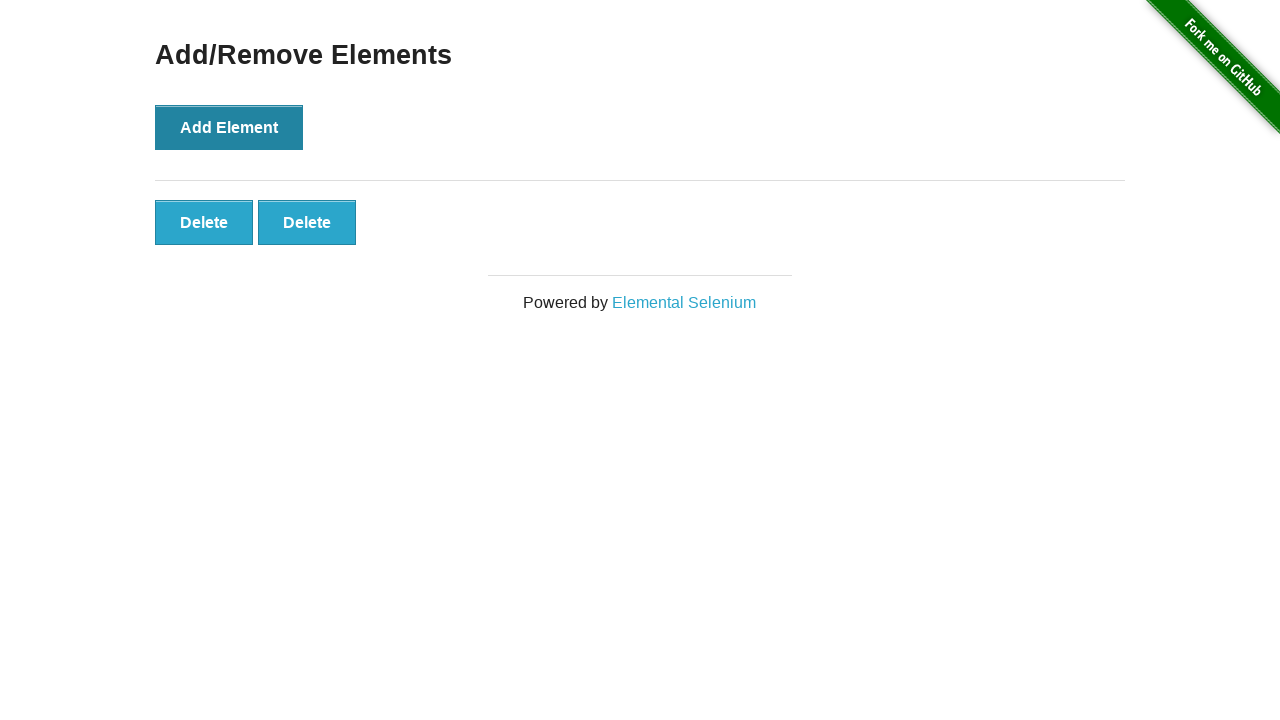

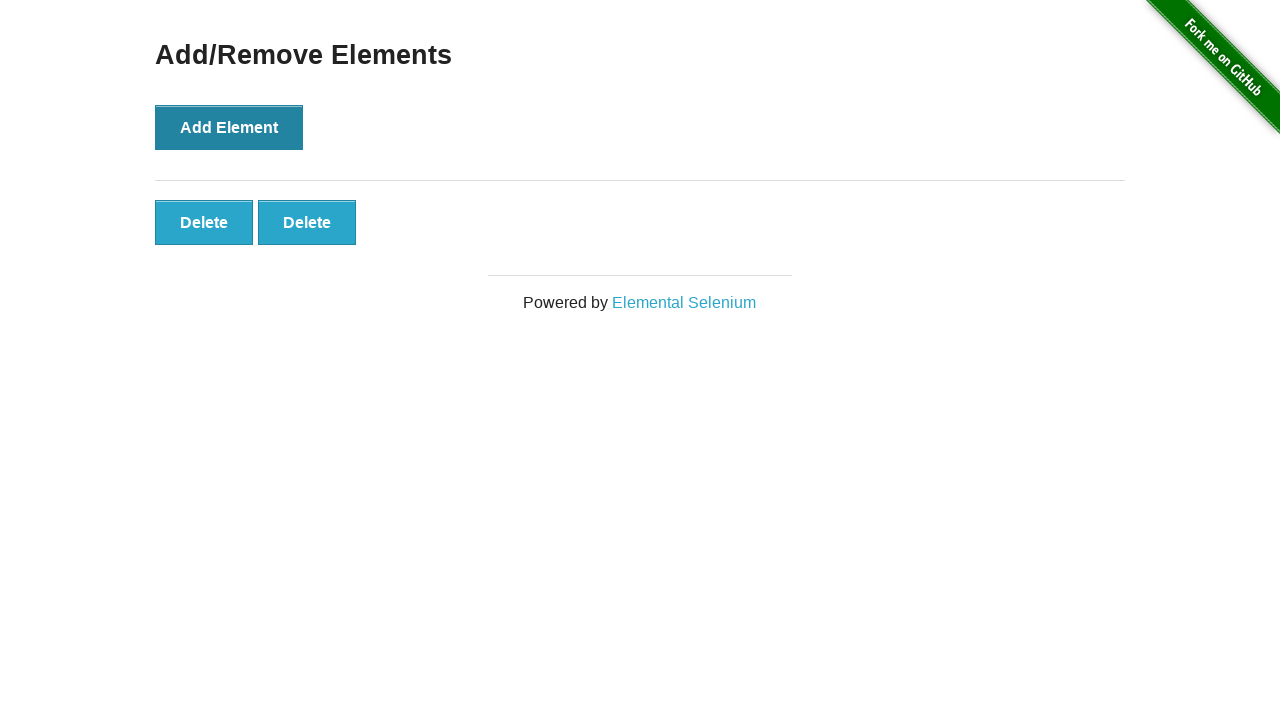